Tests double-click action on a button element after scrolling down the page

Starting URL: https://testautomationpractice.blogspot.com/

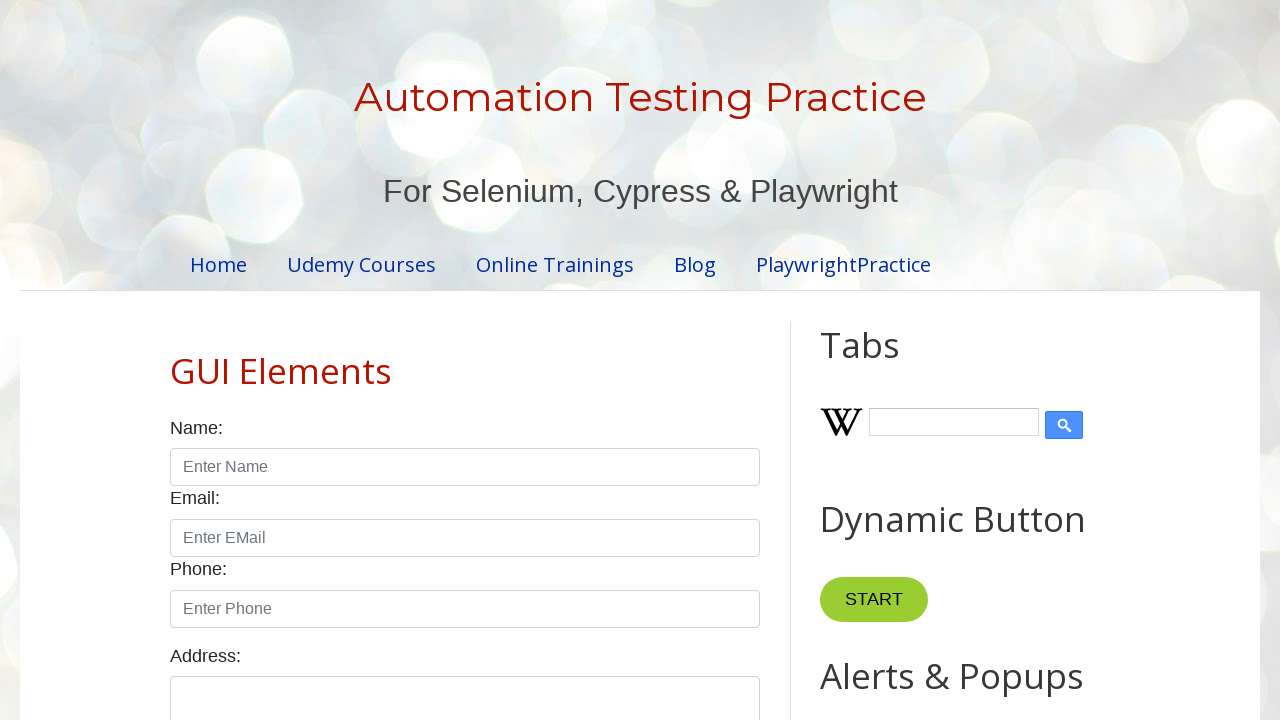

Scrolled down the page by 100 pixels
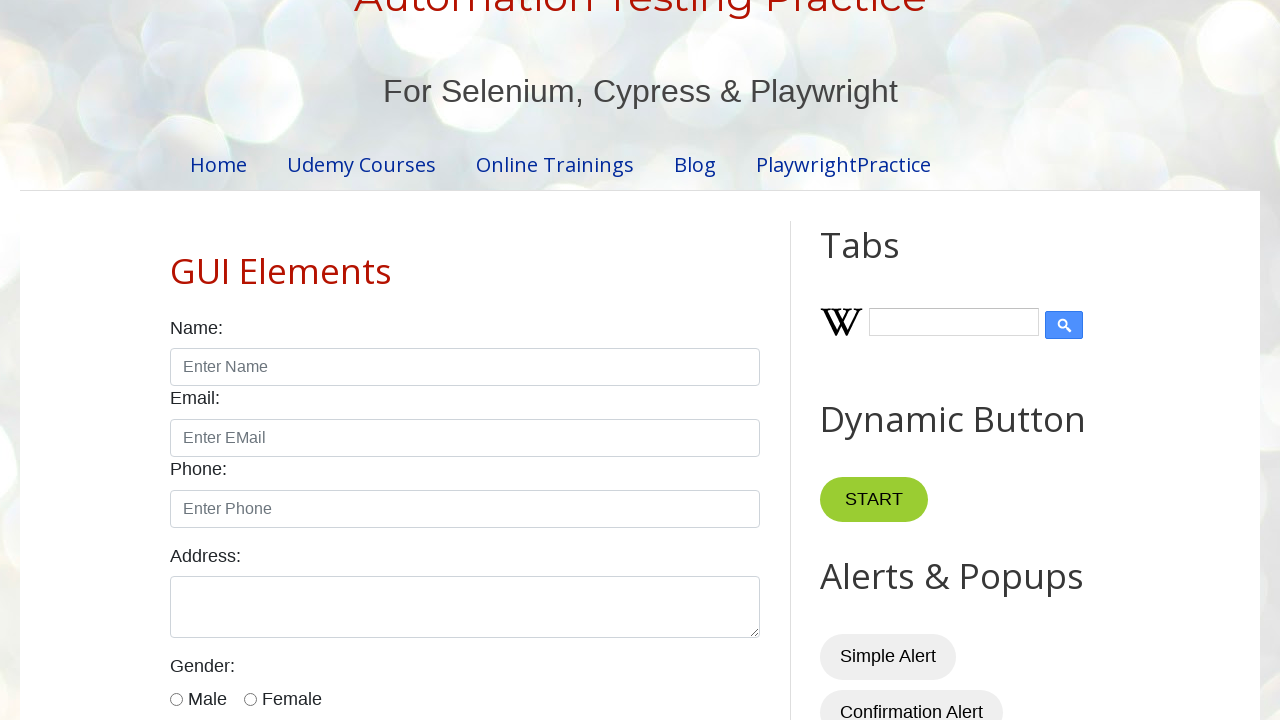

Located button element with ID HTML10
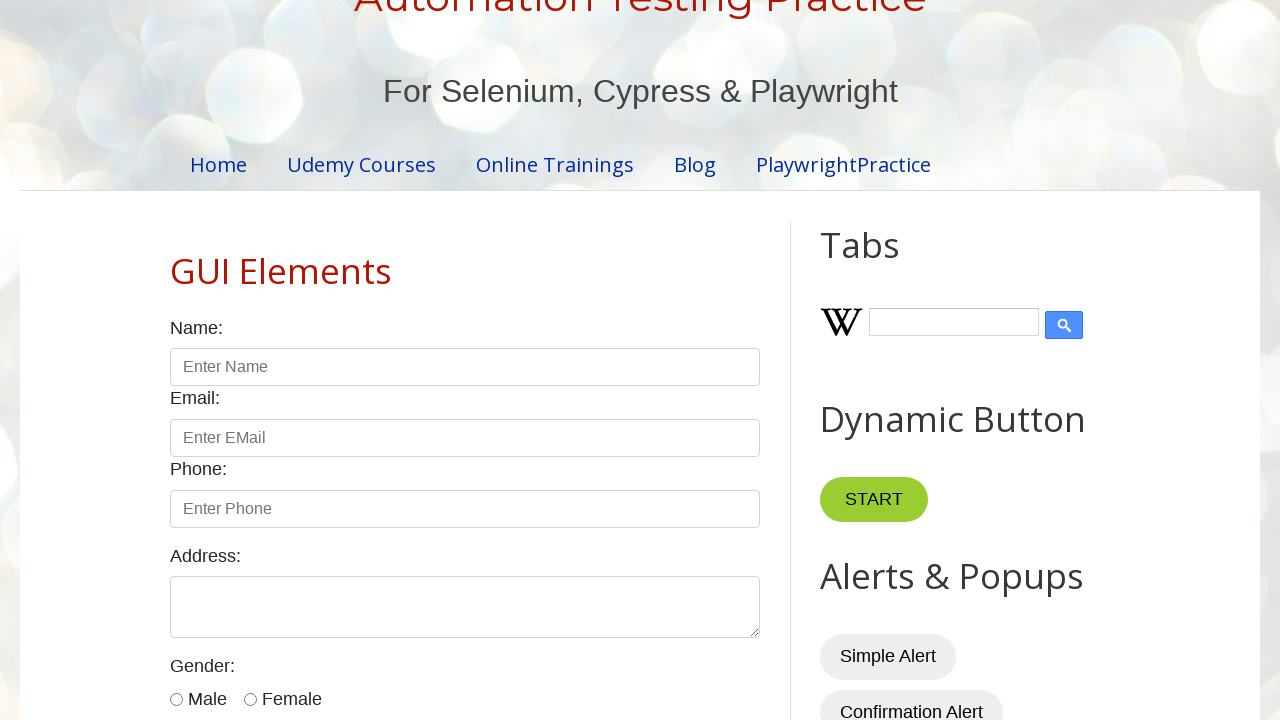

Double-clicked on the button element at (885, 360) on xpath=//*[@id='HTML10']/div[1]/button
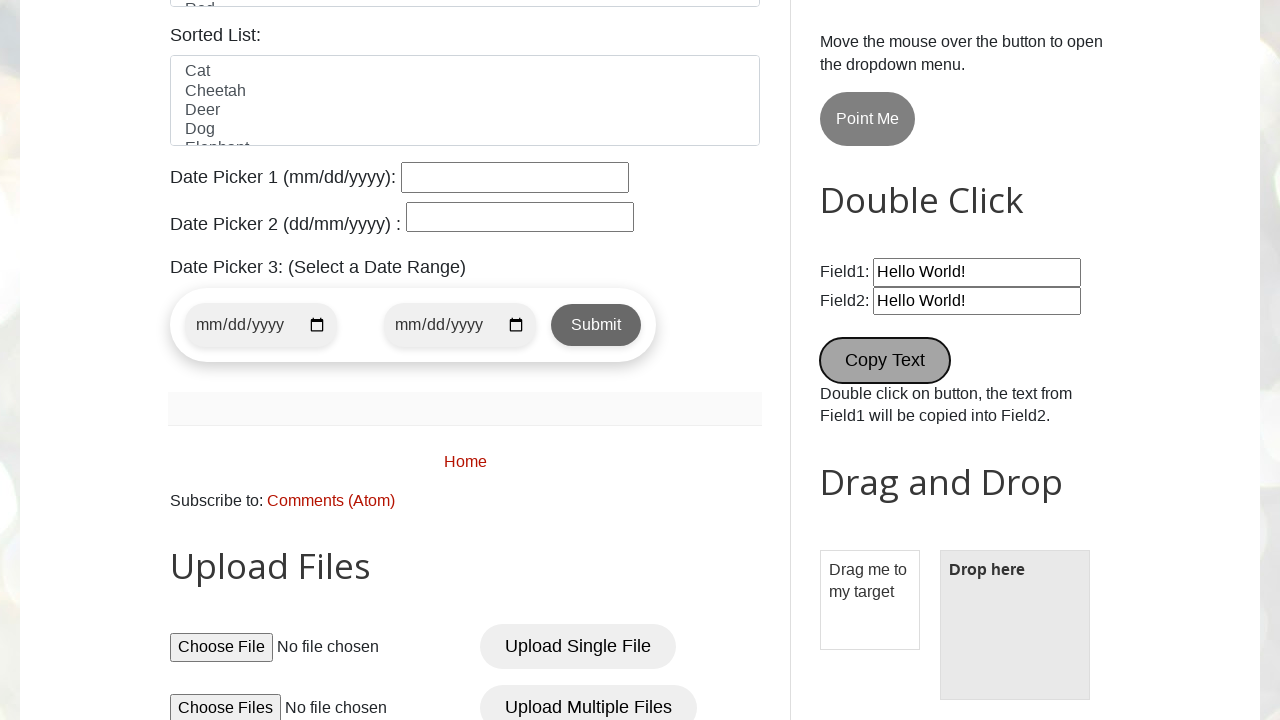

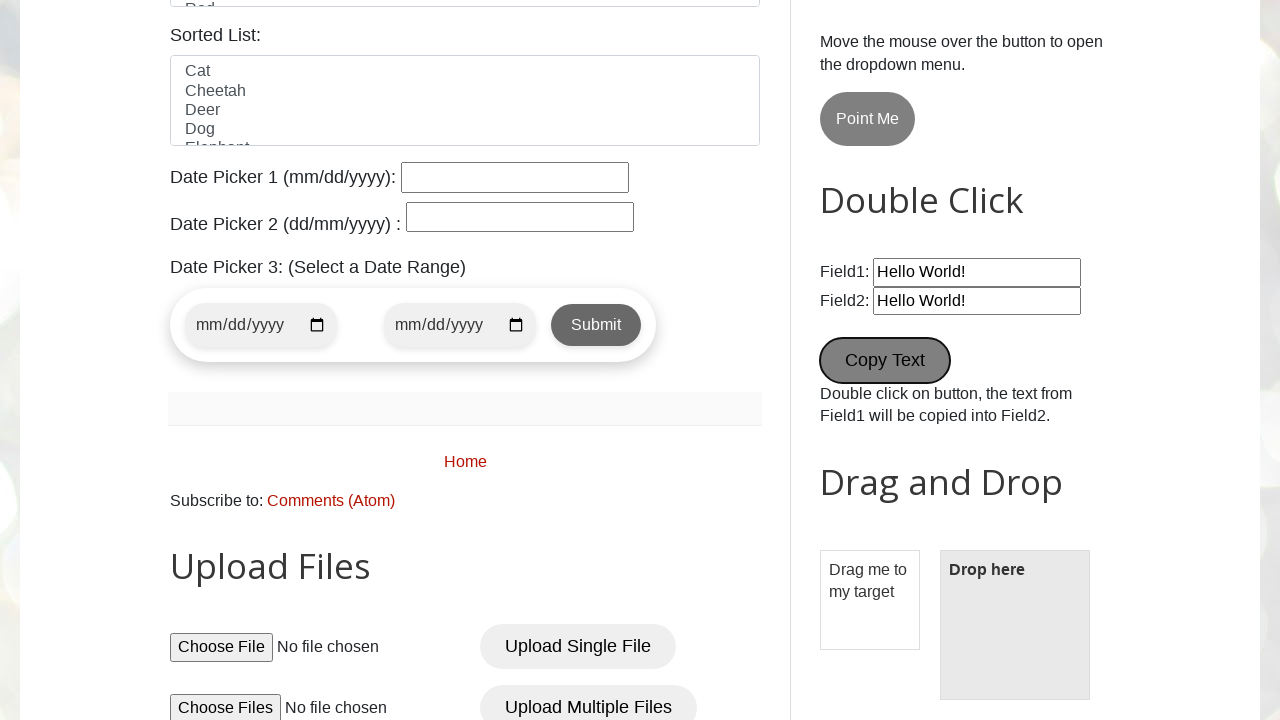